Navigates to the OrangeHRM demo site and verifies that the page title contains "Orange"

Starting URL: https://opensource-demo.orangehrmlive.com/

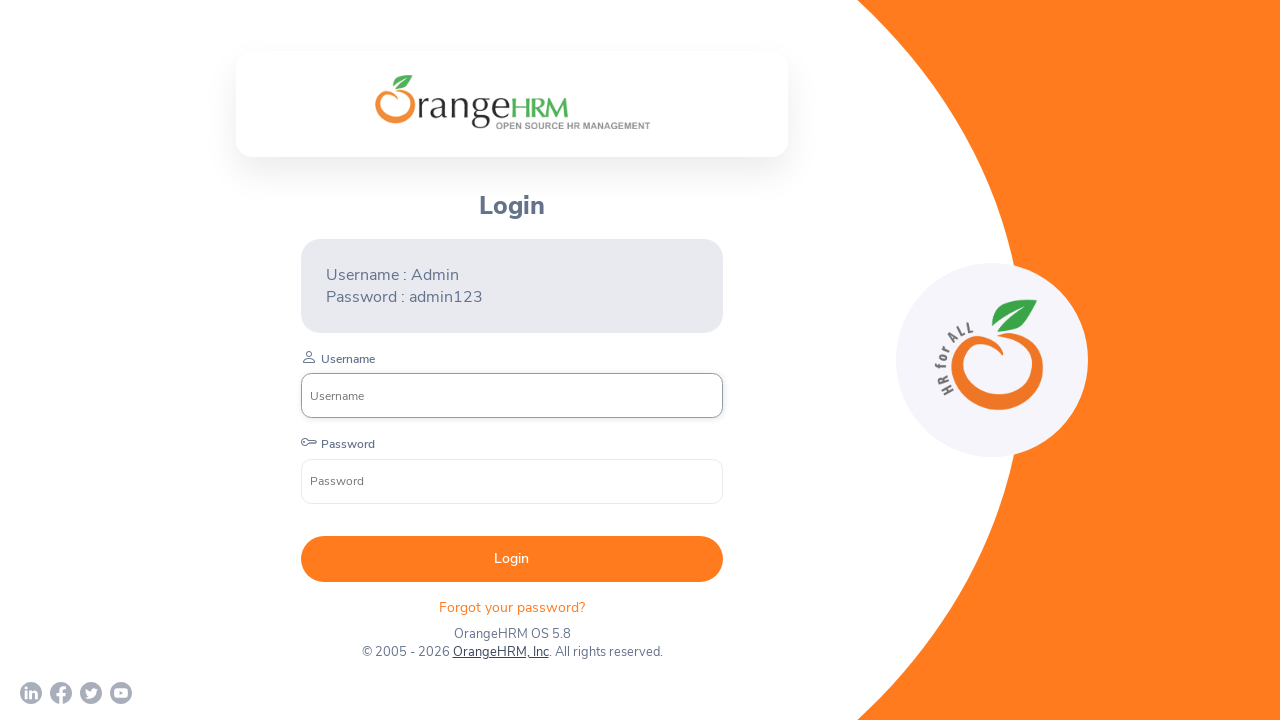

Navigated to OrangeHRM demo site
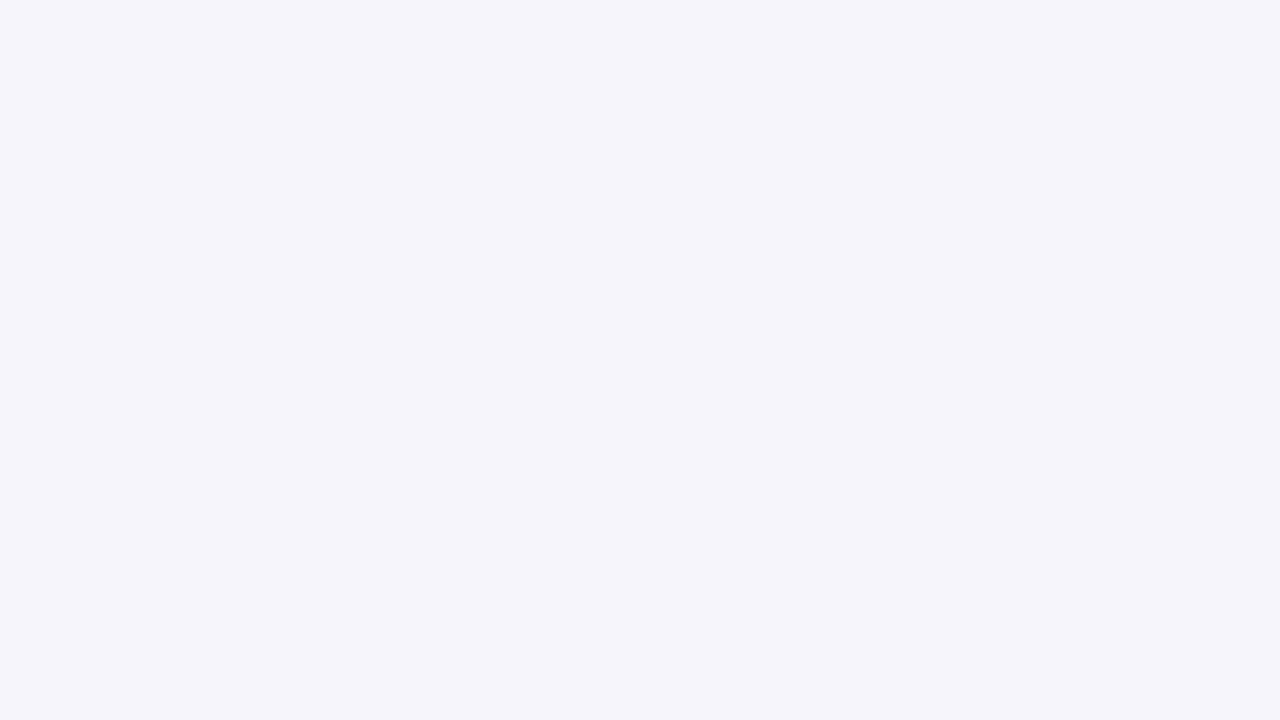

Page loaded successfully (domcontentloaded)
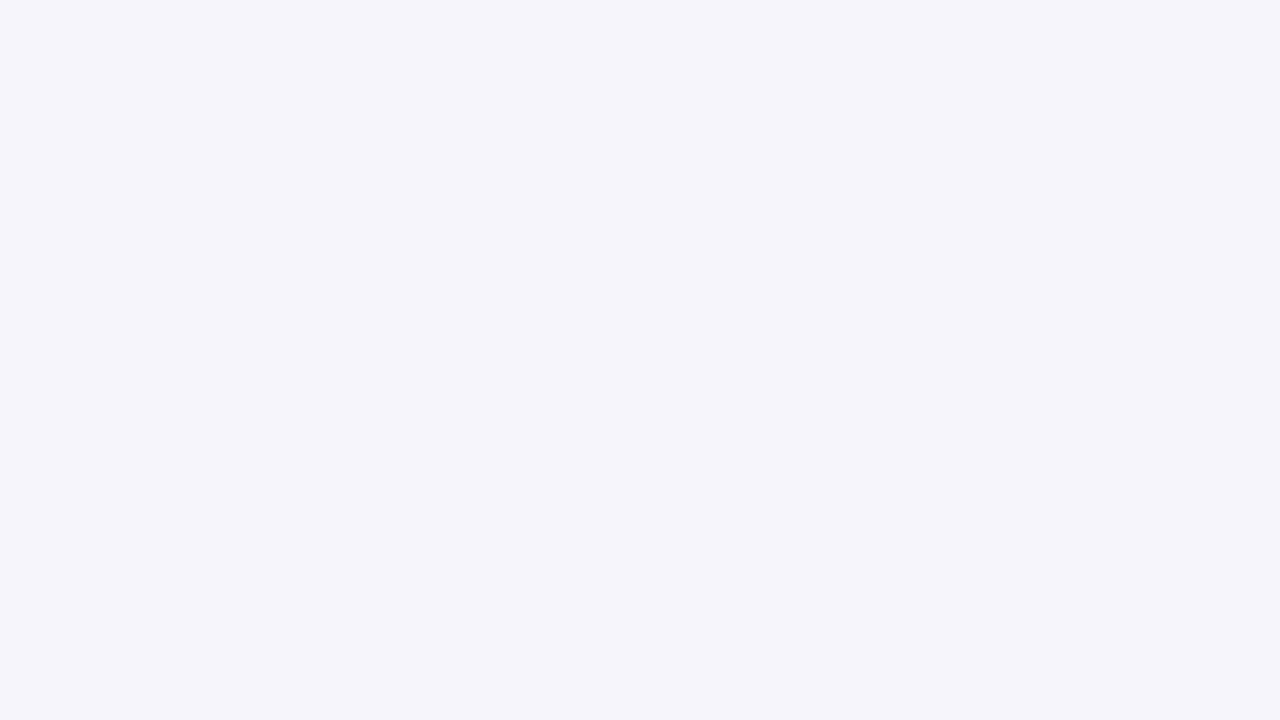

Verified page title contains 'Orange': OrangeHRM
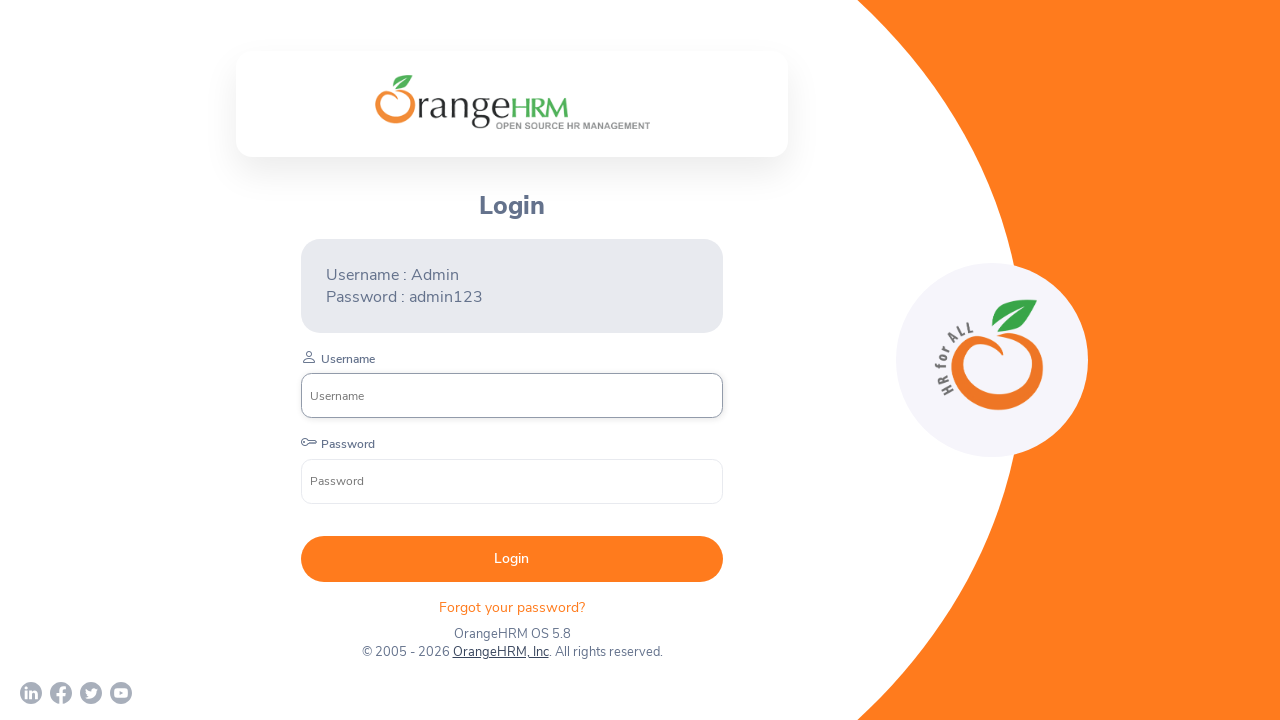

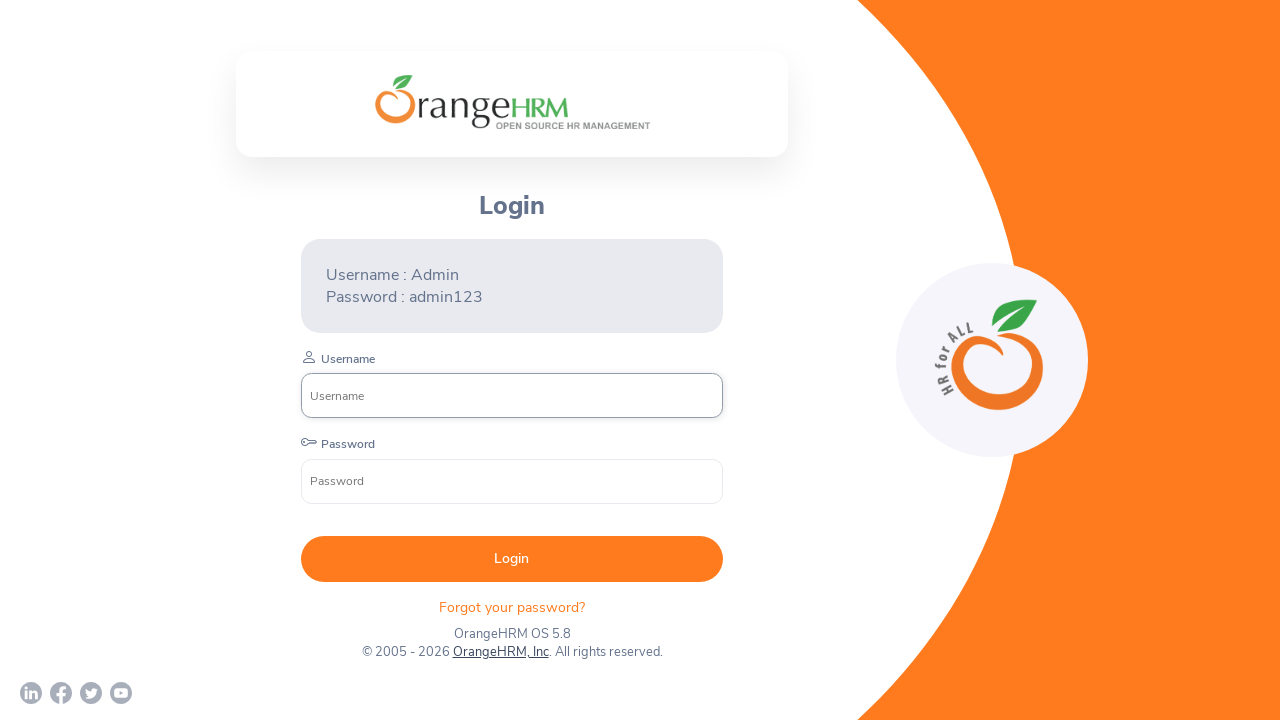